Tests a practice automation form by entering a name in the name input field and verifying the element's class attribute contains expected value

Starting URL: https://testautomationpractice.blogspot.com/

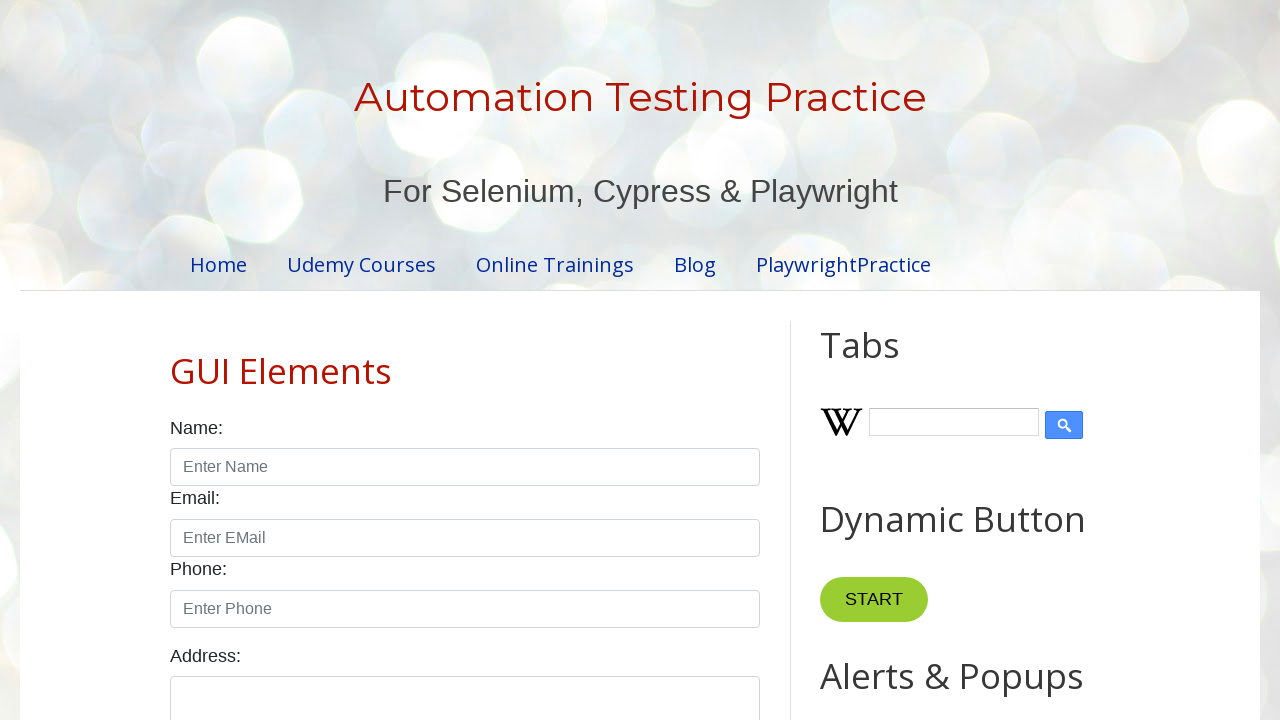

Waited for name input field to be visible
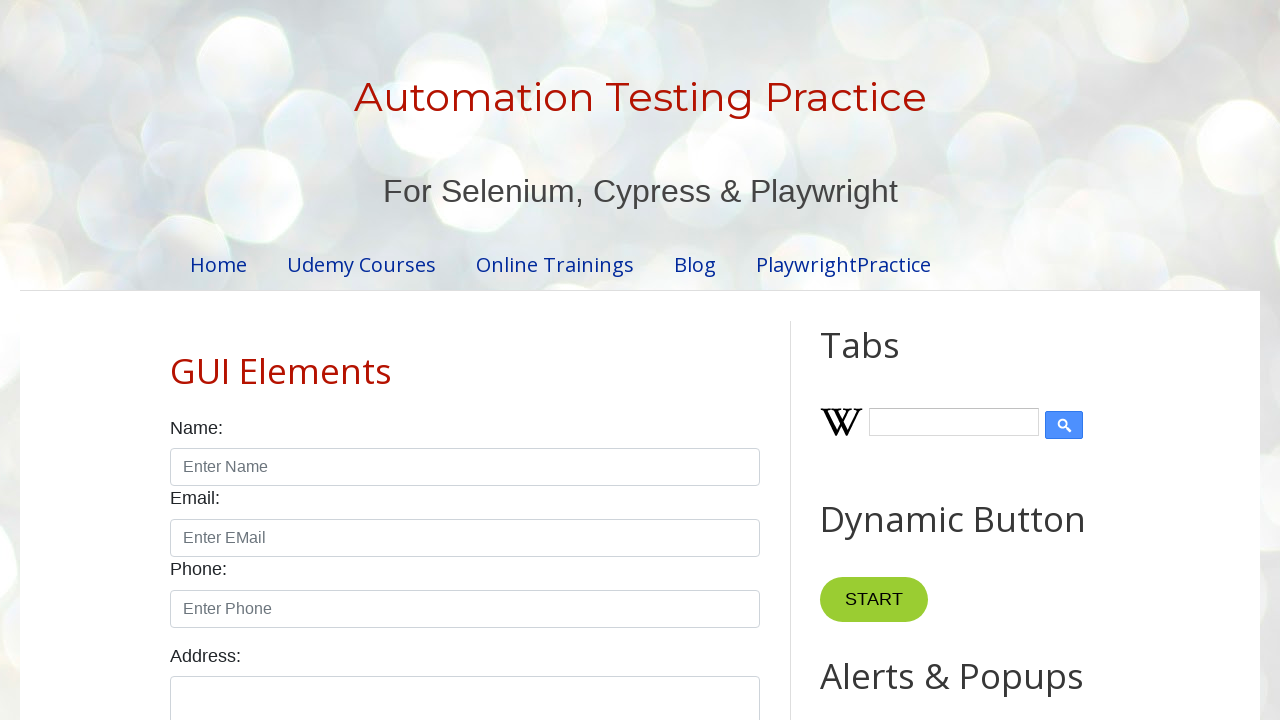

Entered 'Mohammed' in the name input field on #name
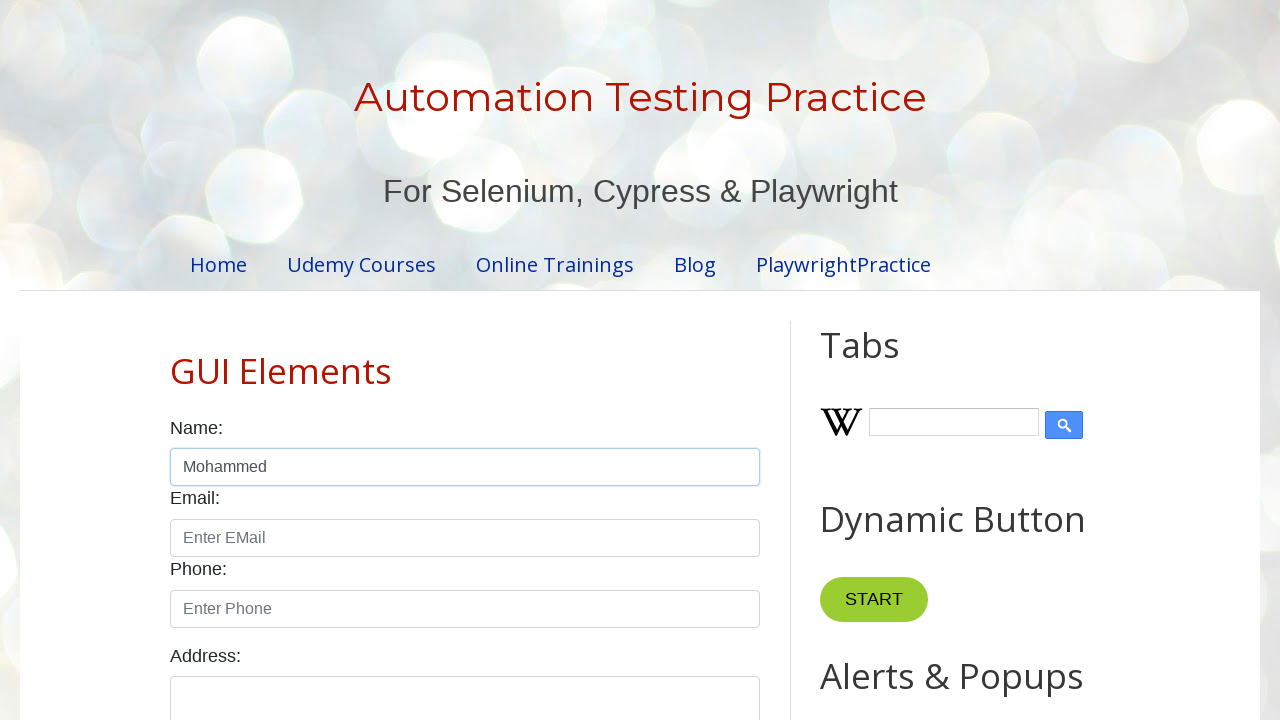

Located the name input element
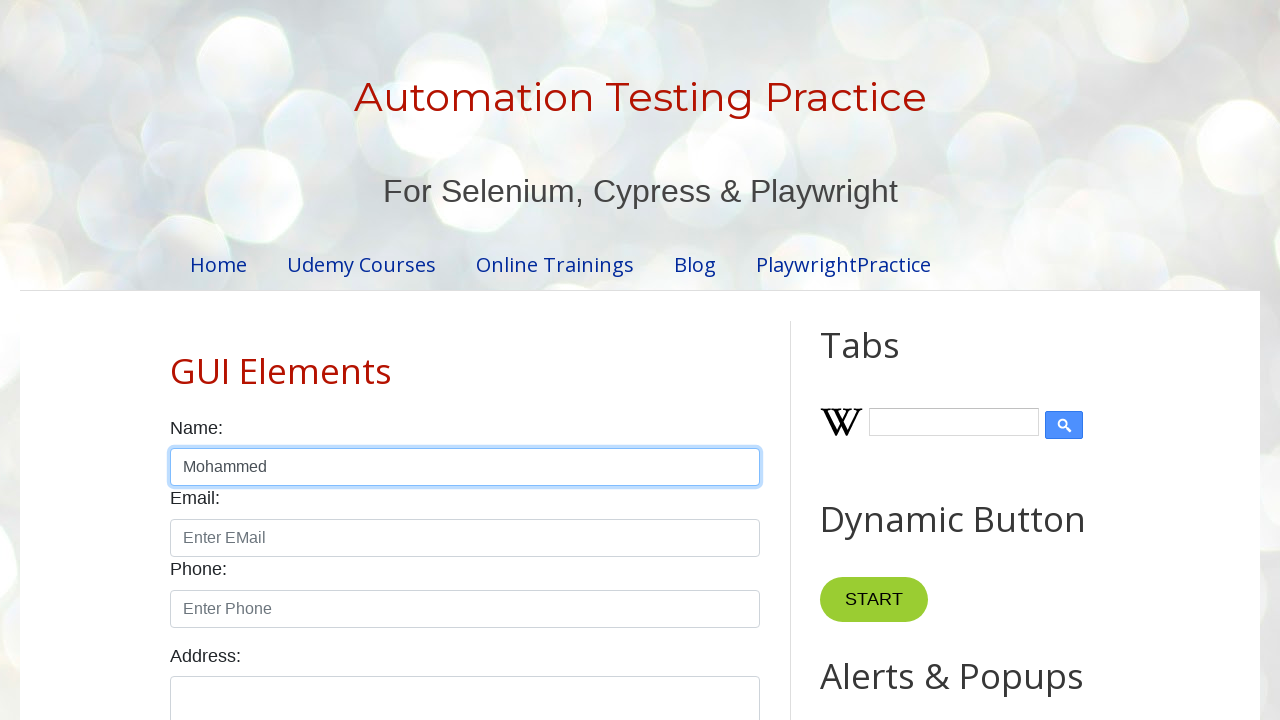

Retrieved class attribute from name input field
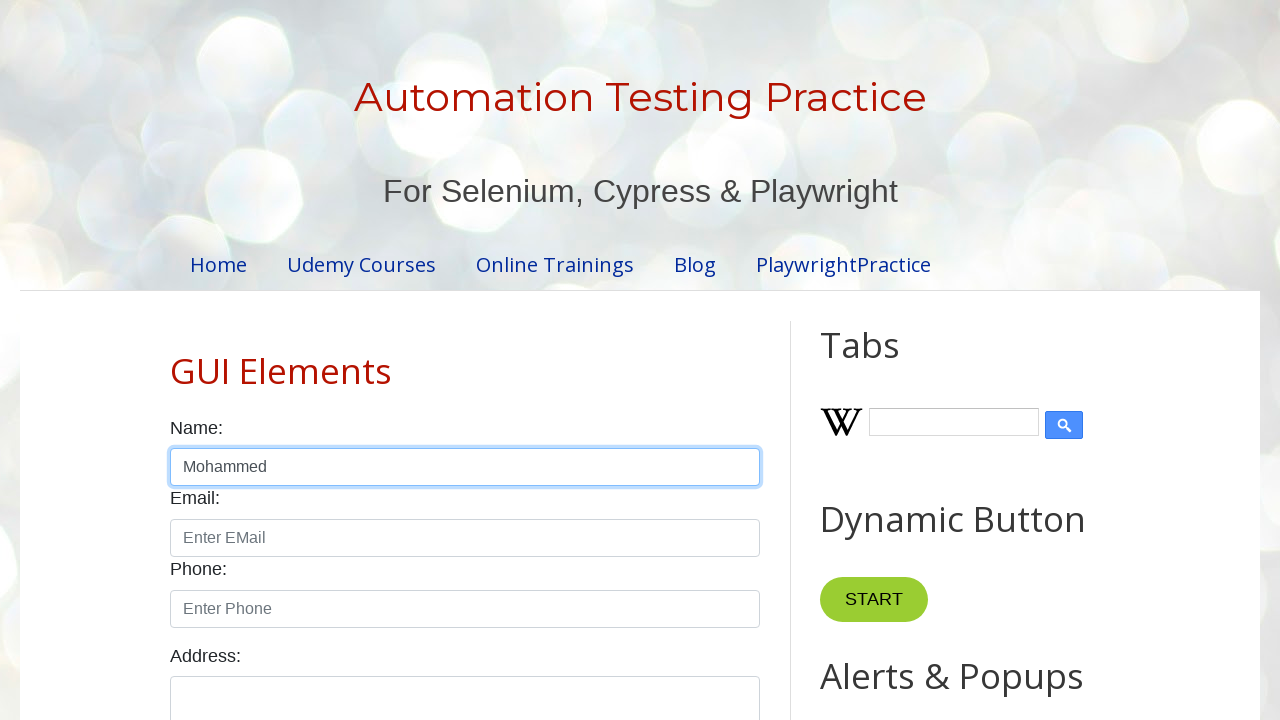

Verified that class attribute contains 'control'
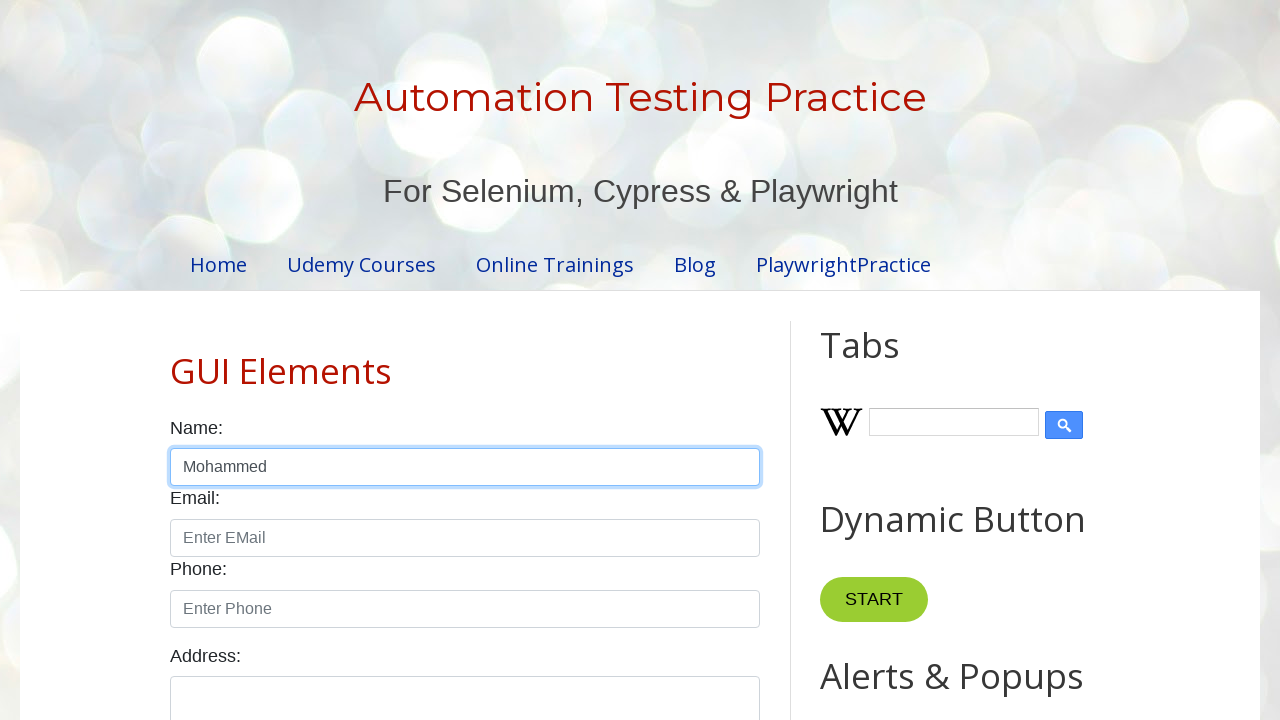

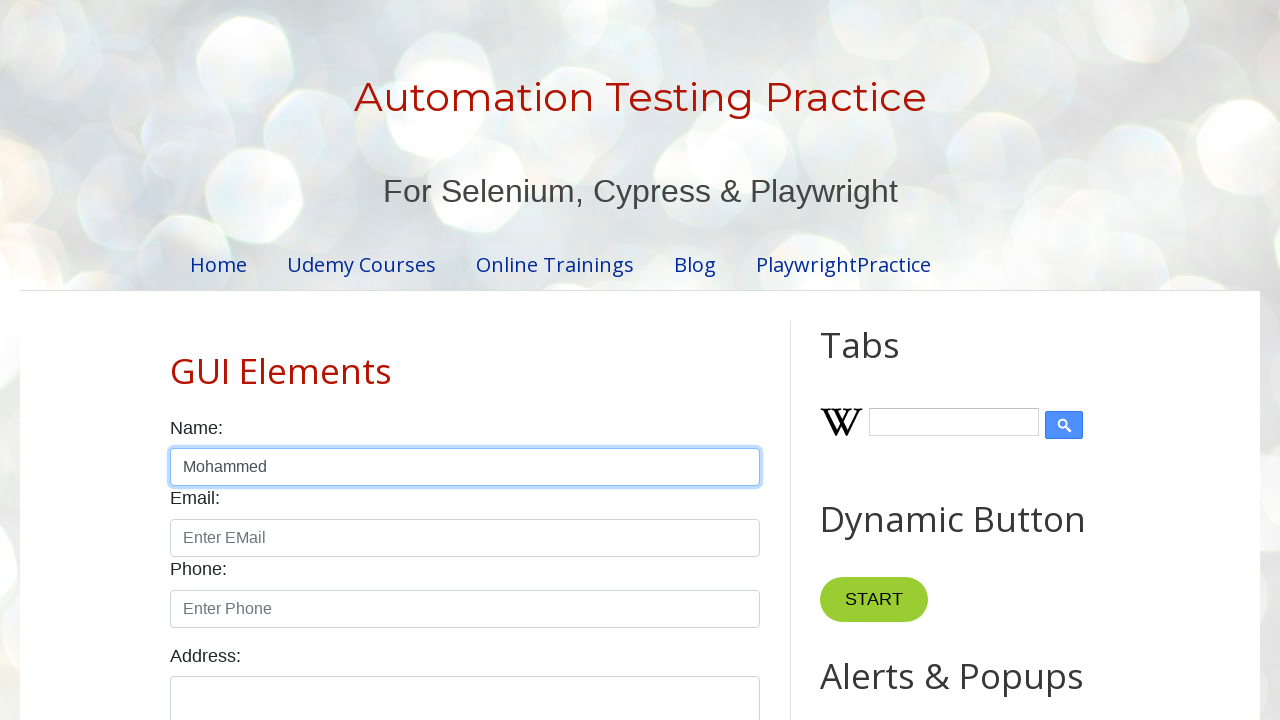